Tests scrolling functionality on a page and within a fixed table element, then verifies that the sum of values in the fourth column matches the displayed total amount

Starting URL: https://www.rahulshettyacademy.com/AutomationPractice/

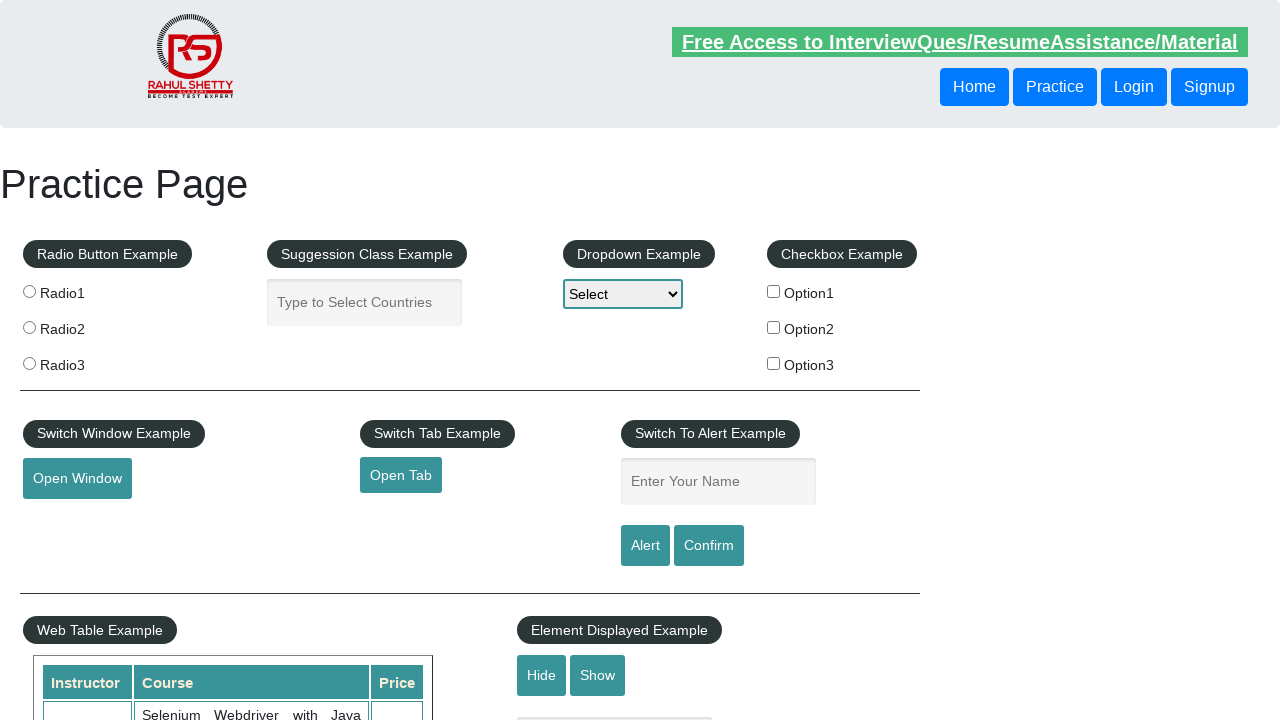

Scrolled down main page by 600 pixels
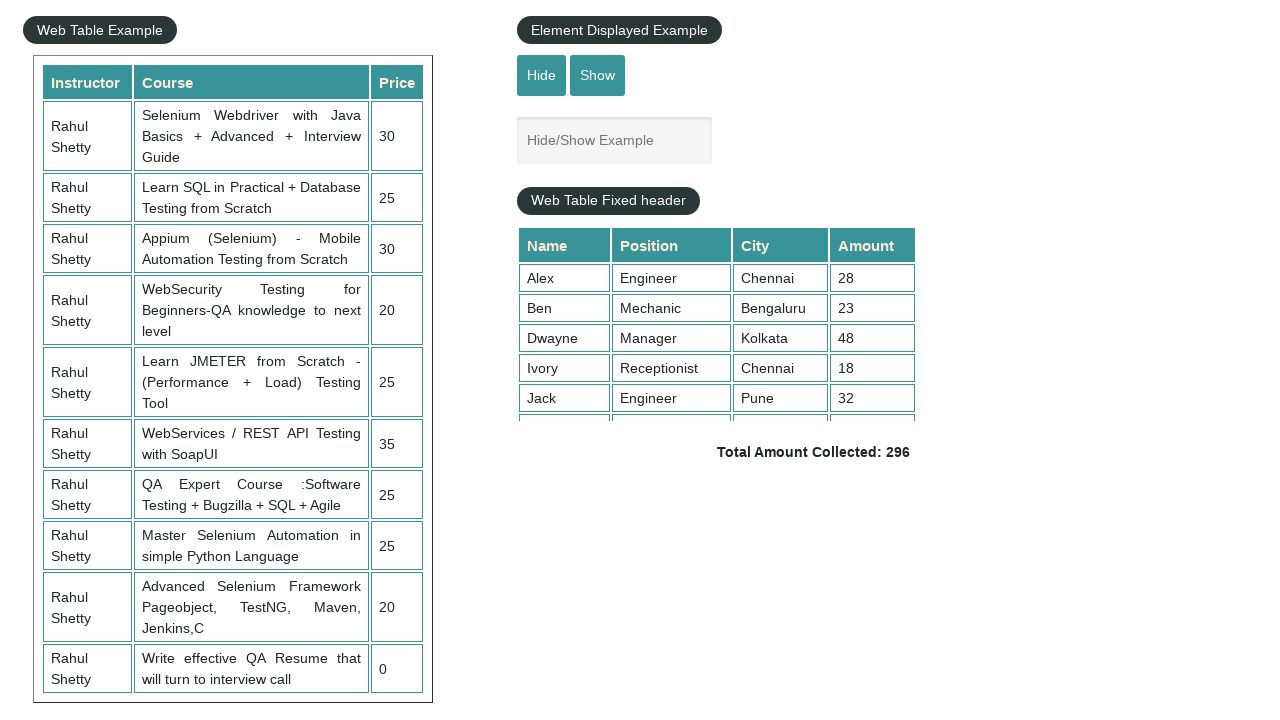

Waited 2000ms for table to be visible
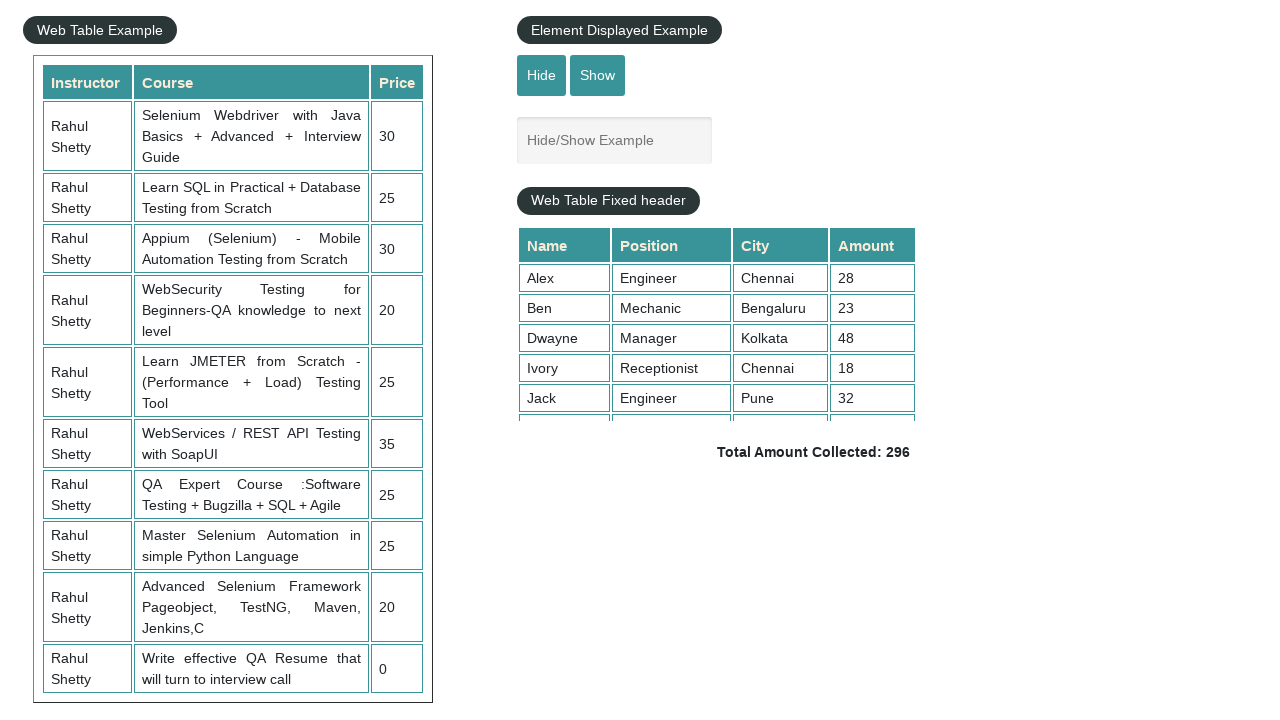

Scrolled within fixed table element by 500 pixels
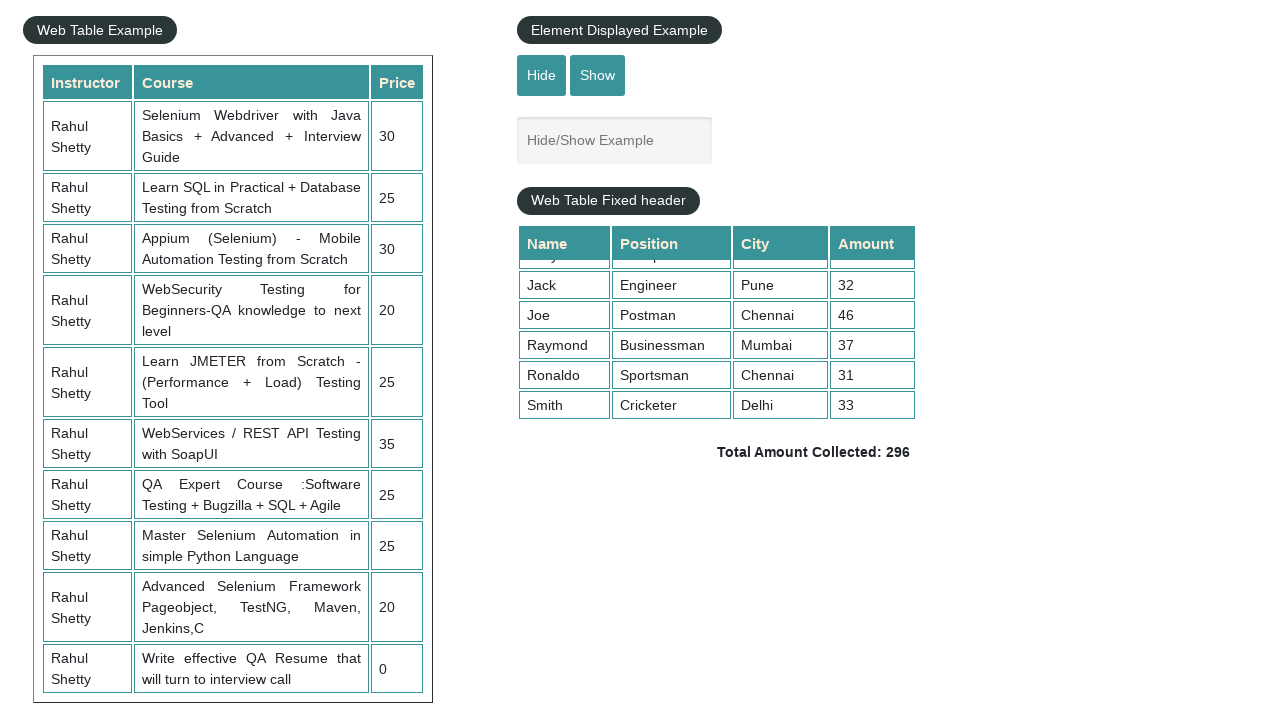

Retrieved all elements from 4th column of table
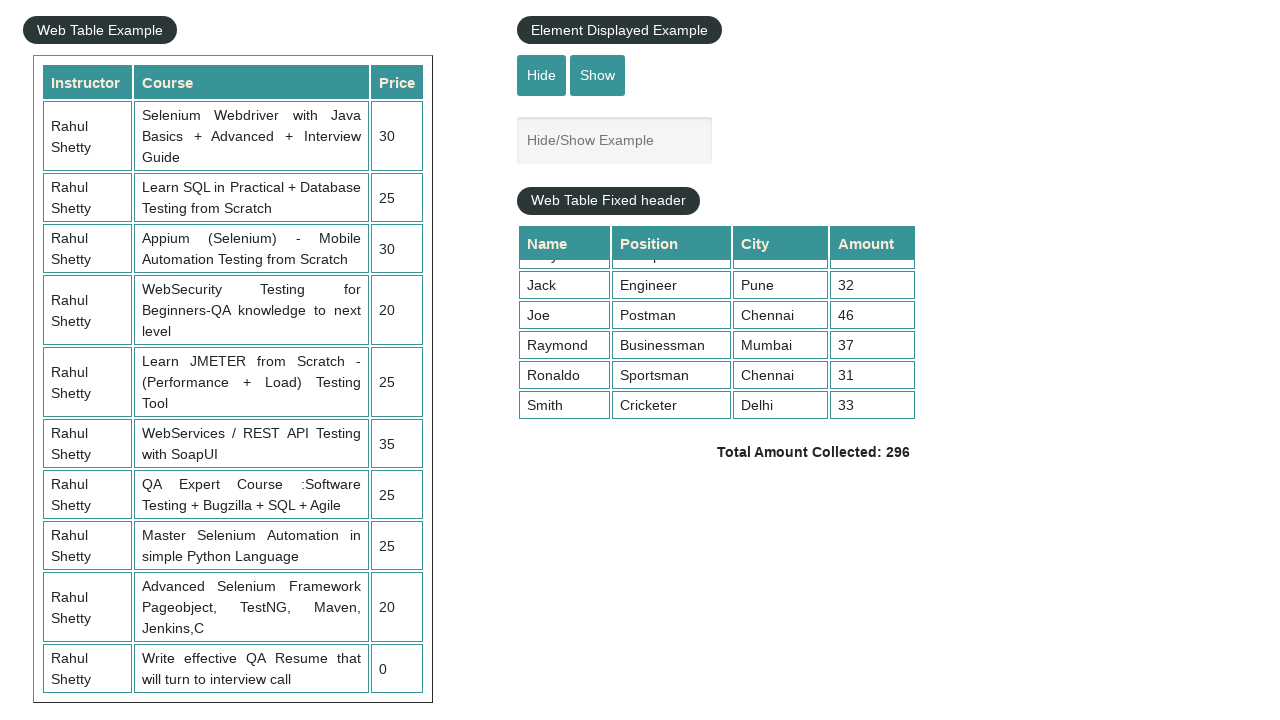

Calculated sum of 4th column values: 296
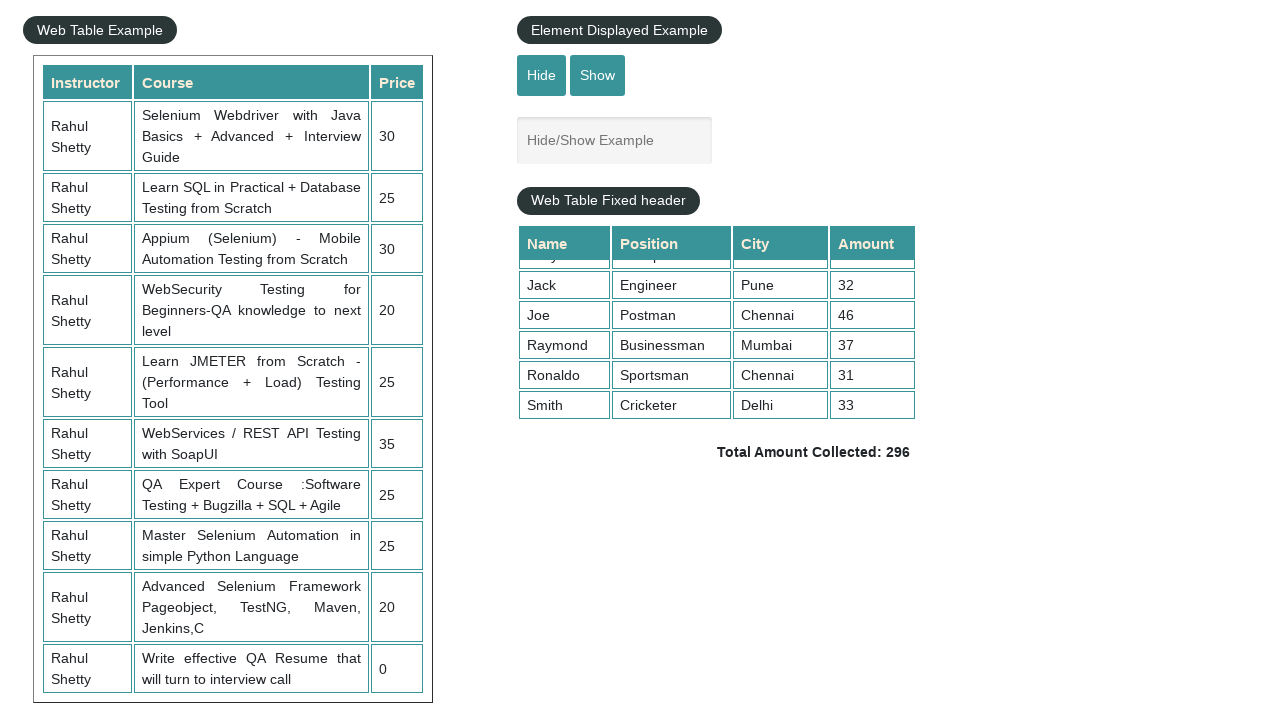

Retrieved displayed total amount from page
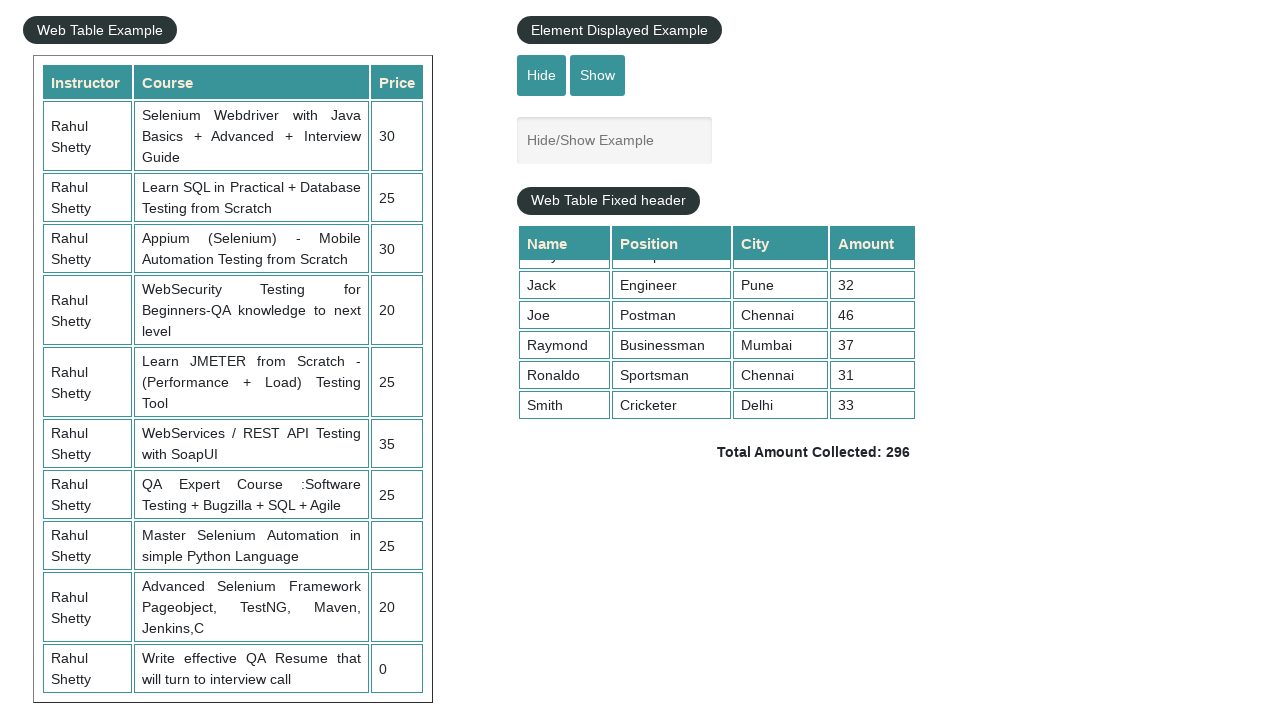

Extracted displayed total value: 296
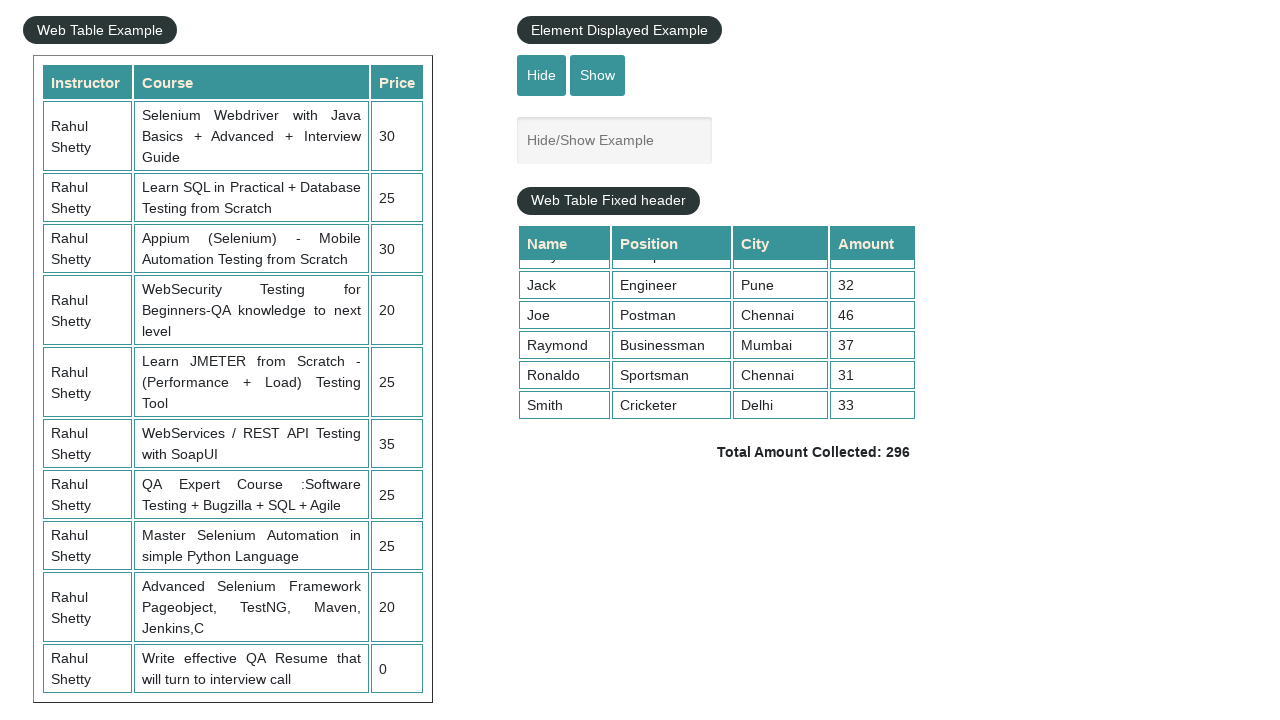

Verified calculated sum (296) matches displayed total (296)
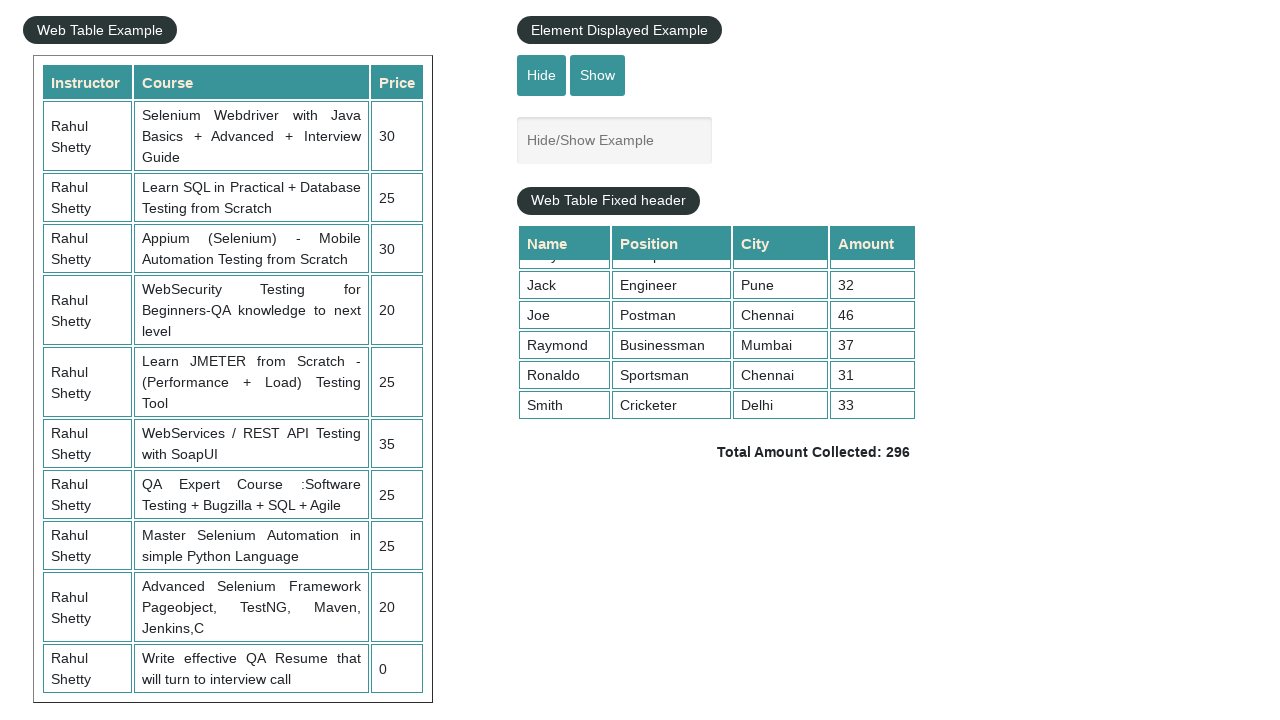

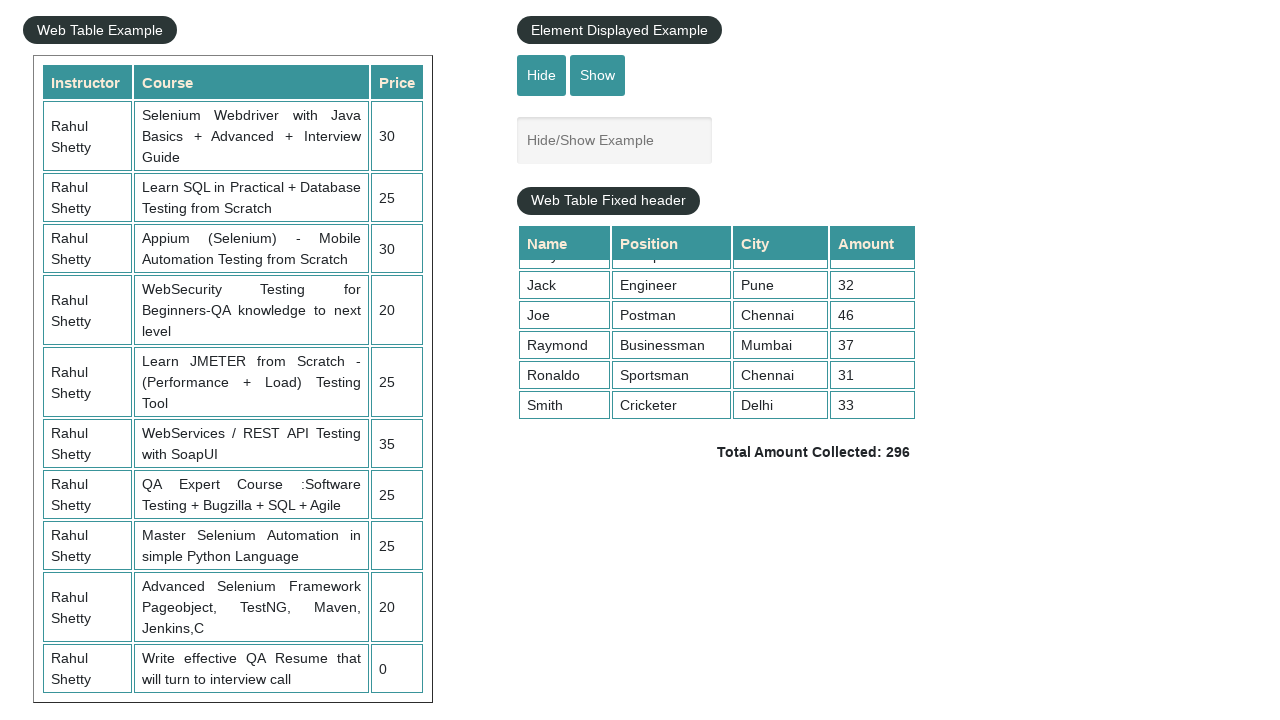